Tests disabled dynamic buttons by waiting for each to become clickable before clicking

Starting URL: https://testpages.eviltester.com/styled/dynamic-buttons-disabled.html

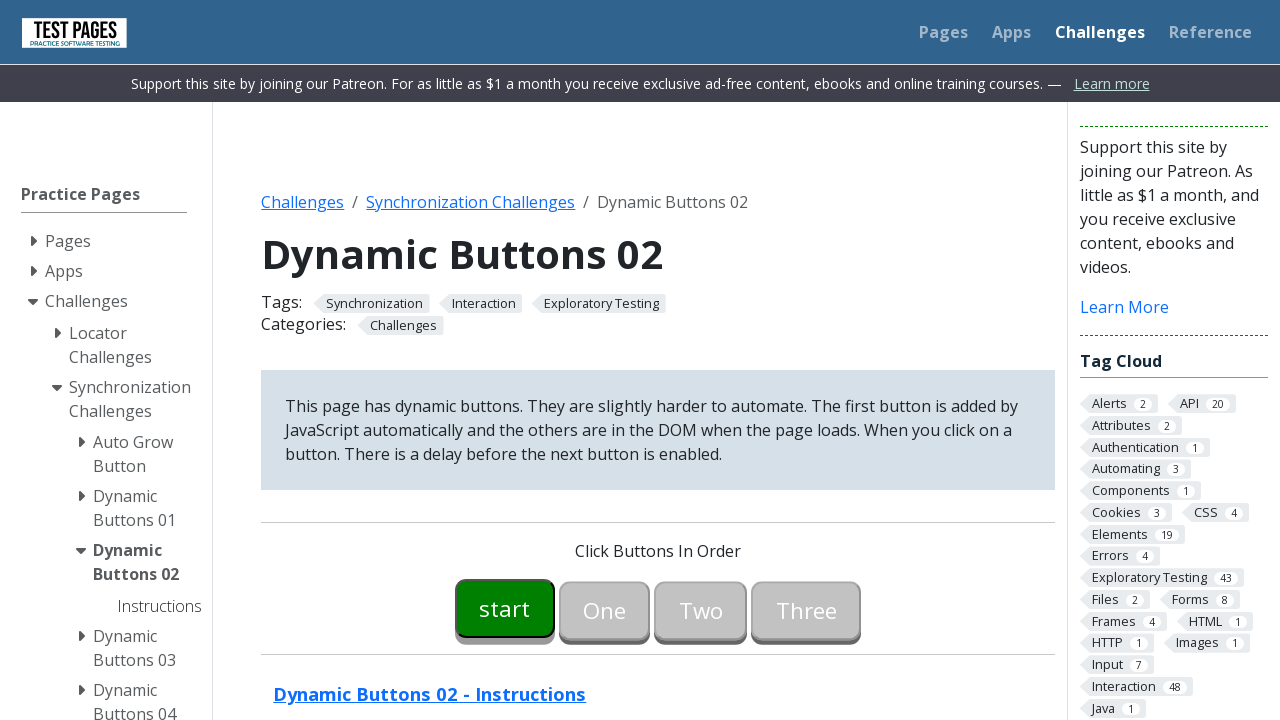

Waited for first button to become enabled
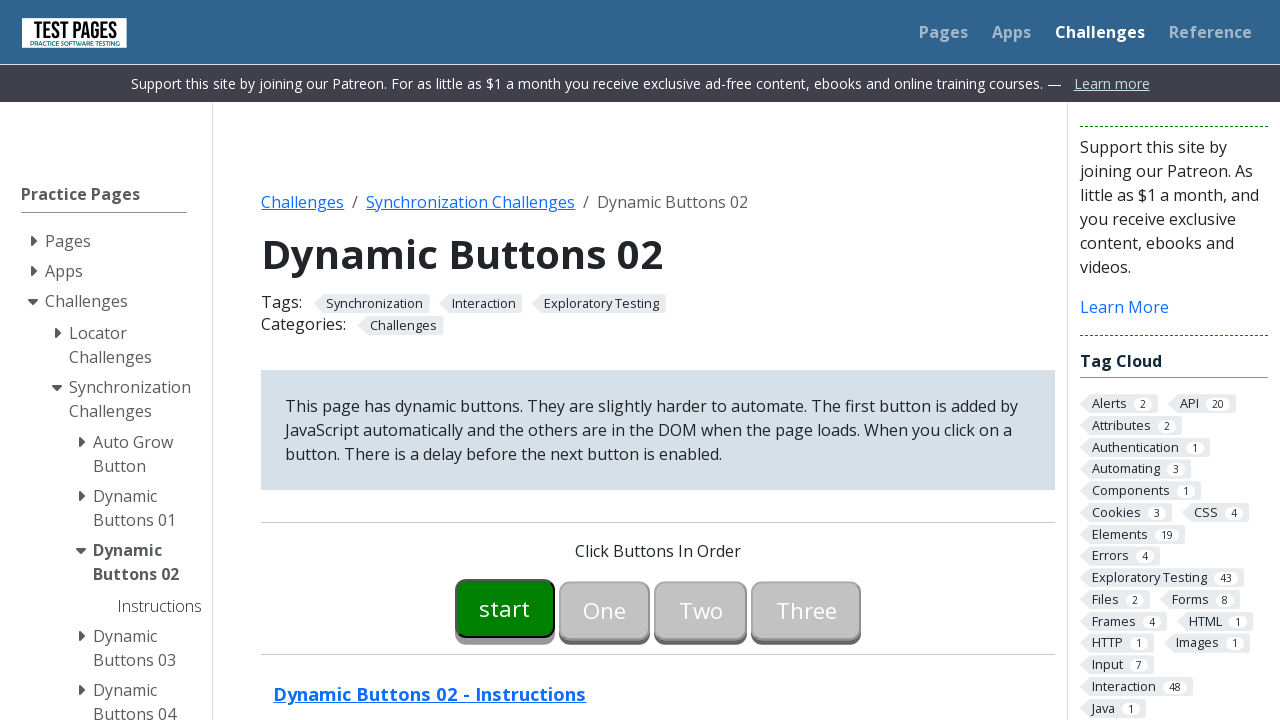

Clicked first button at (505, 608) on #button00
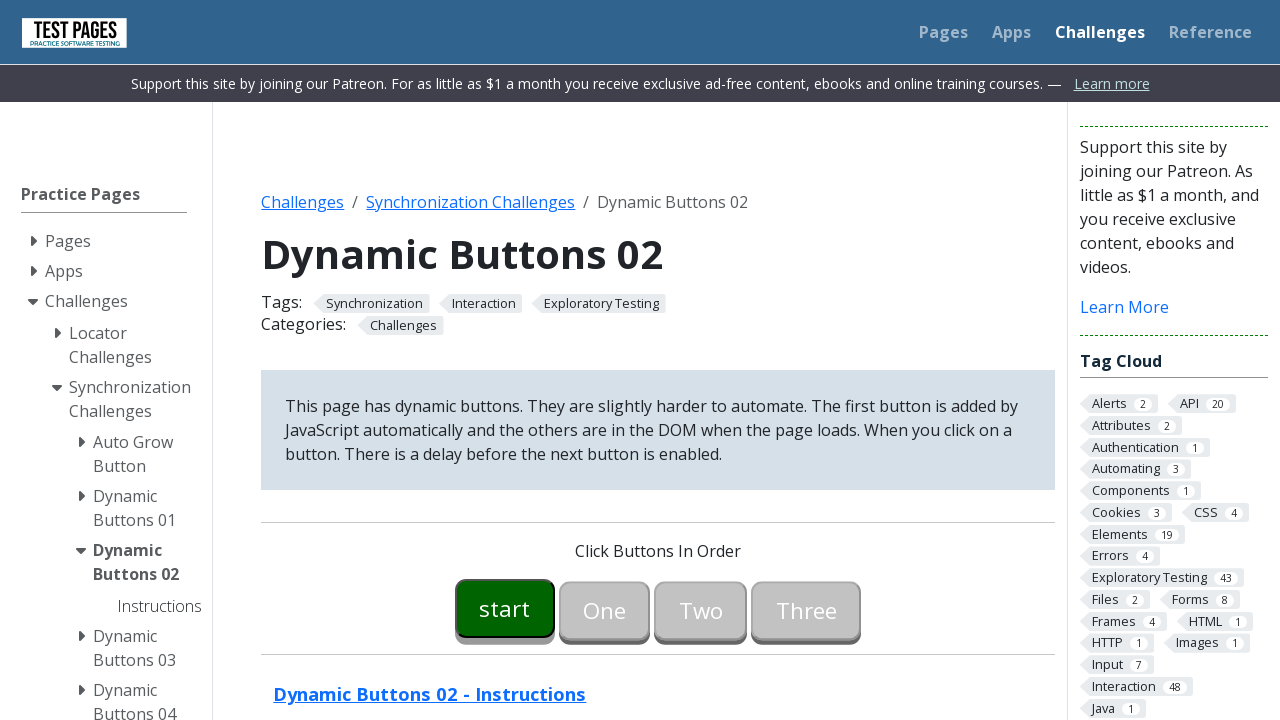

Waited for second button to become enabled
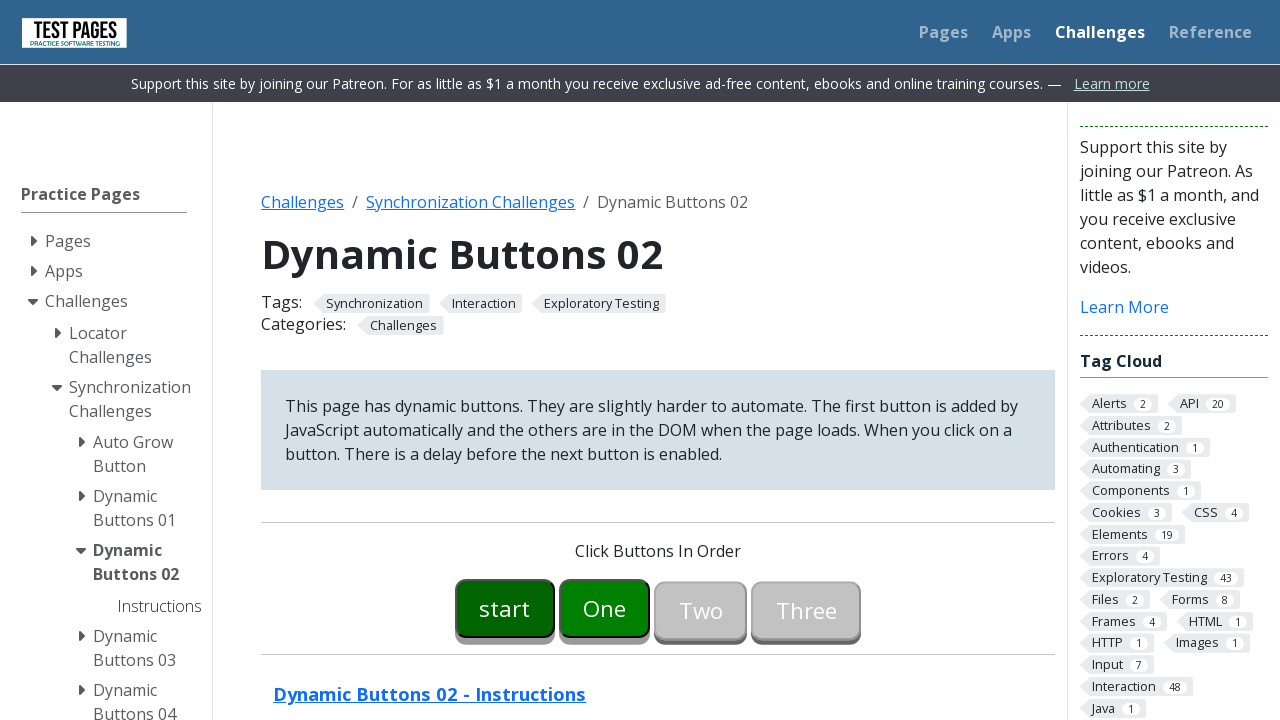

Clicked second button at (605, 608) on #button01
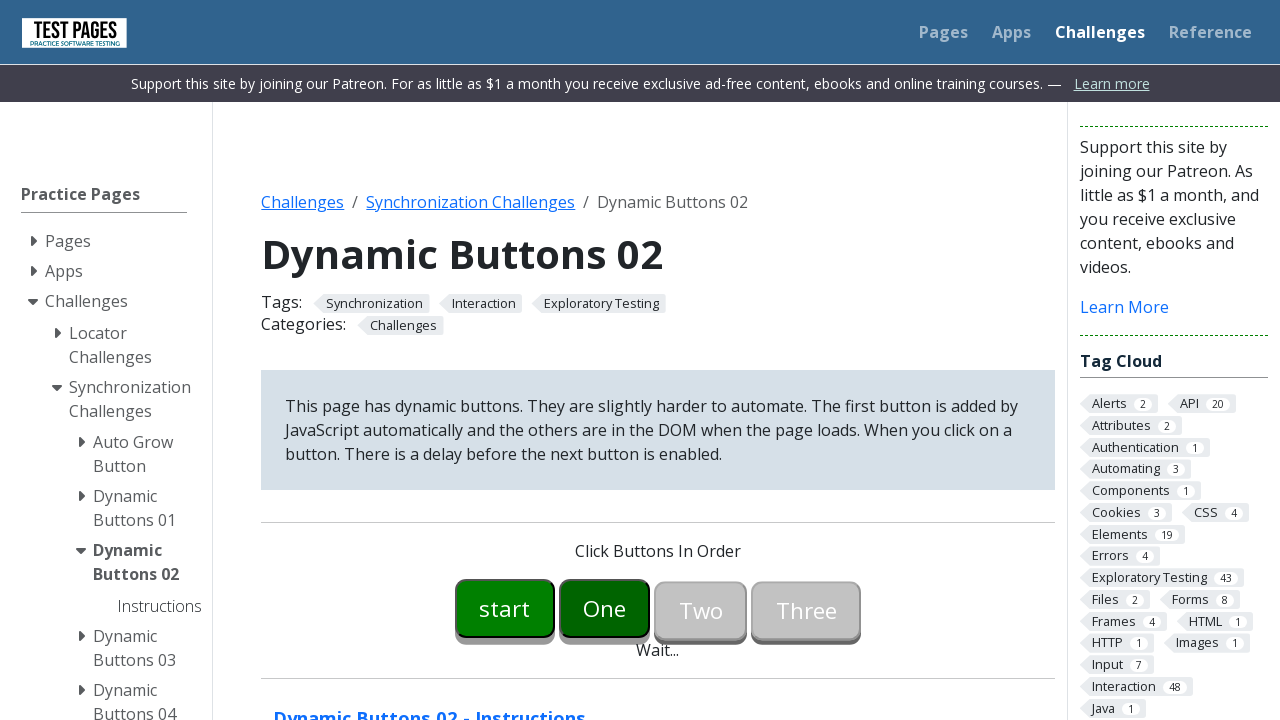

Waited for third button to become enabled
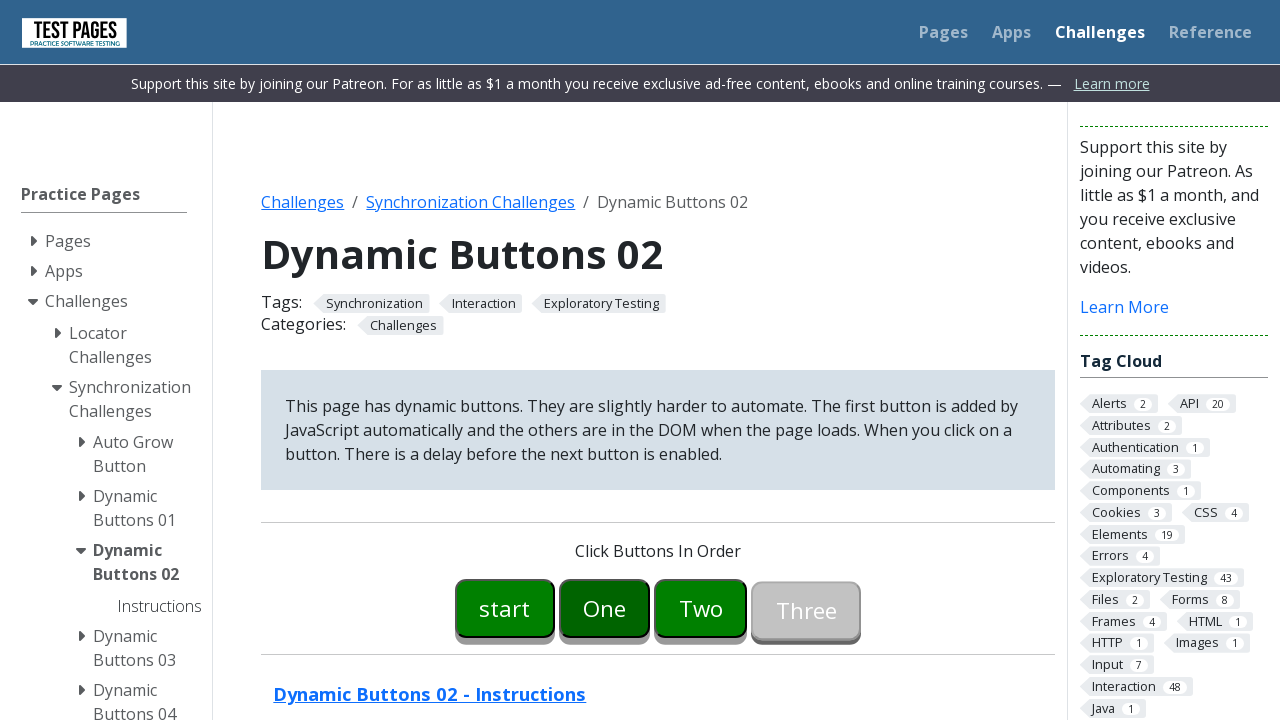

Clicked third button at (701, 608) on #button02
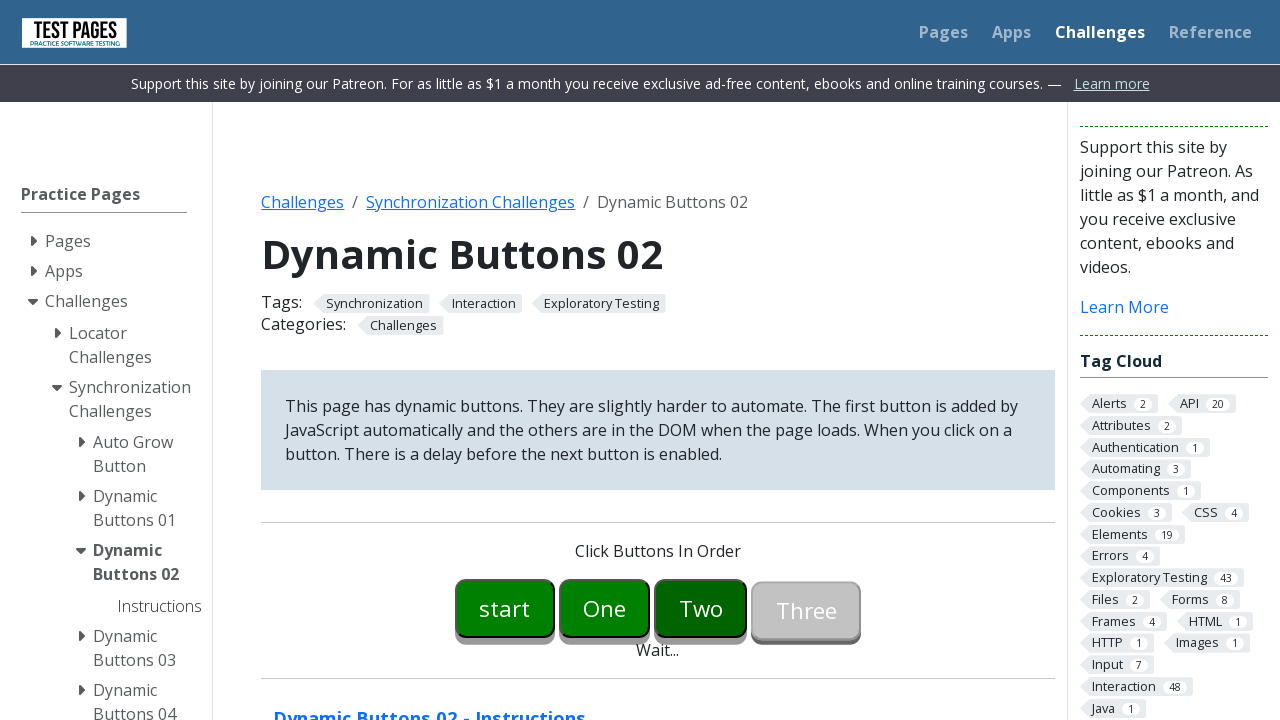

Waited for fourth button to become enabled
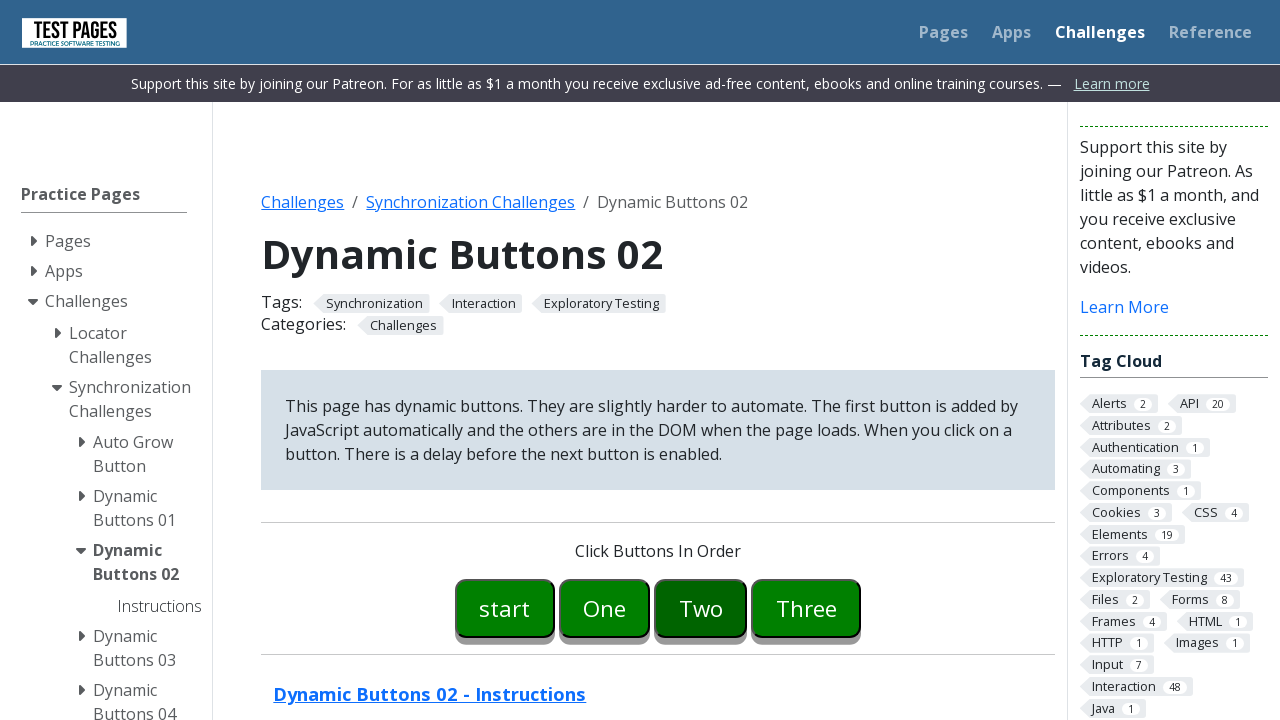

Clicked fourth button at (806, 608) on #button03
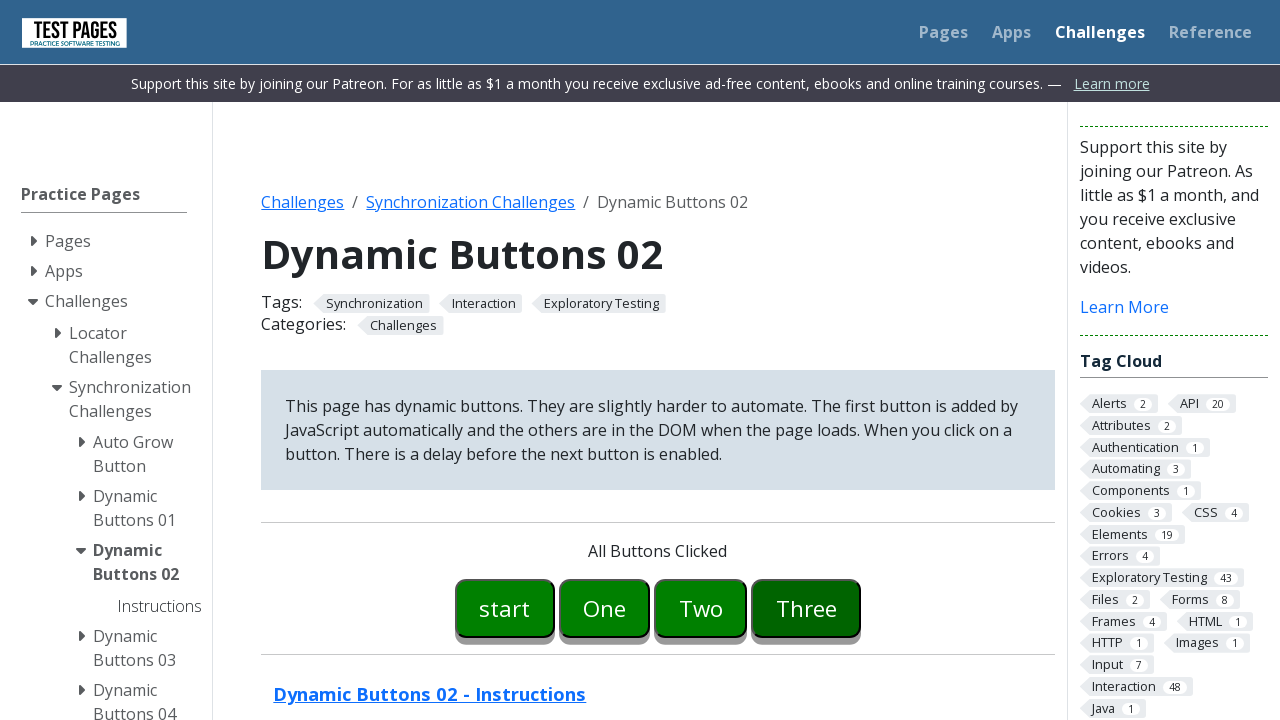

Verified 'All Buttons Clicked' message appeared
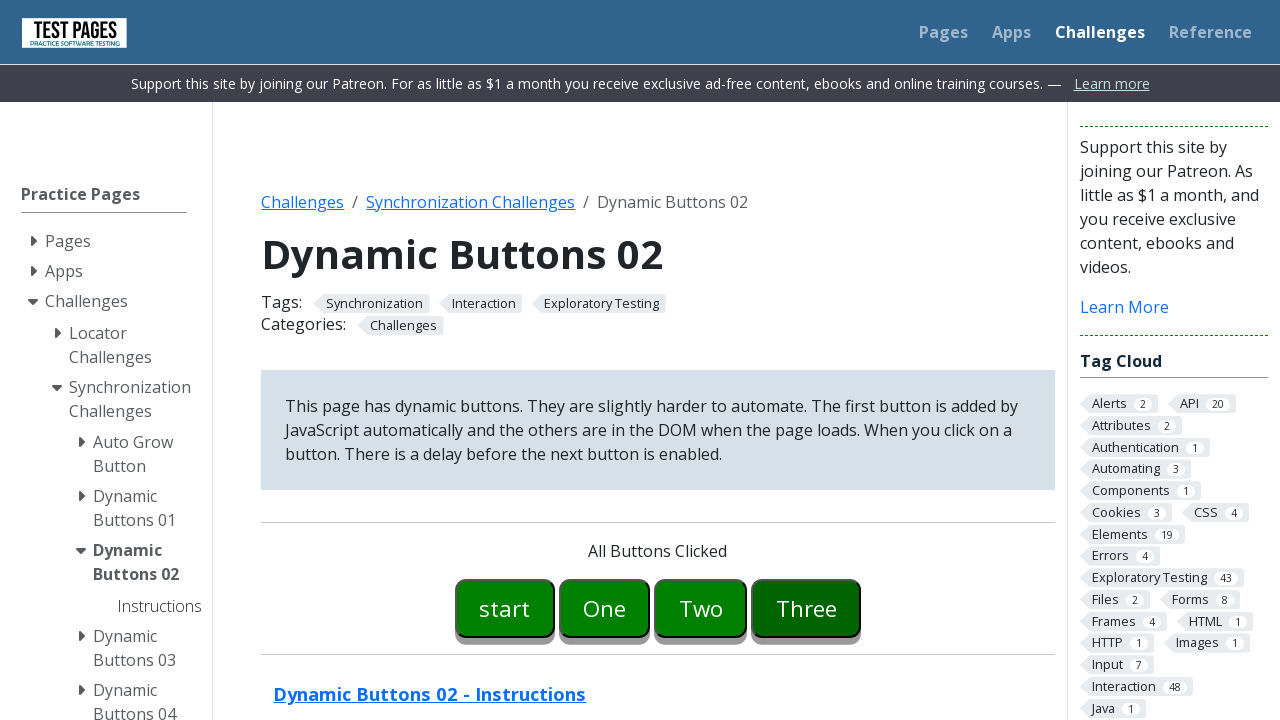

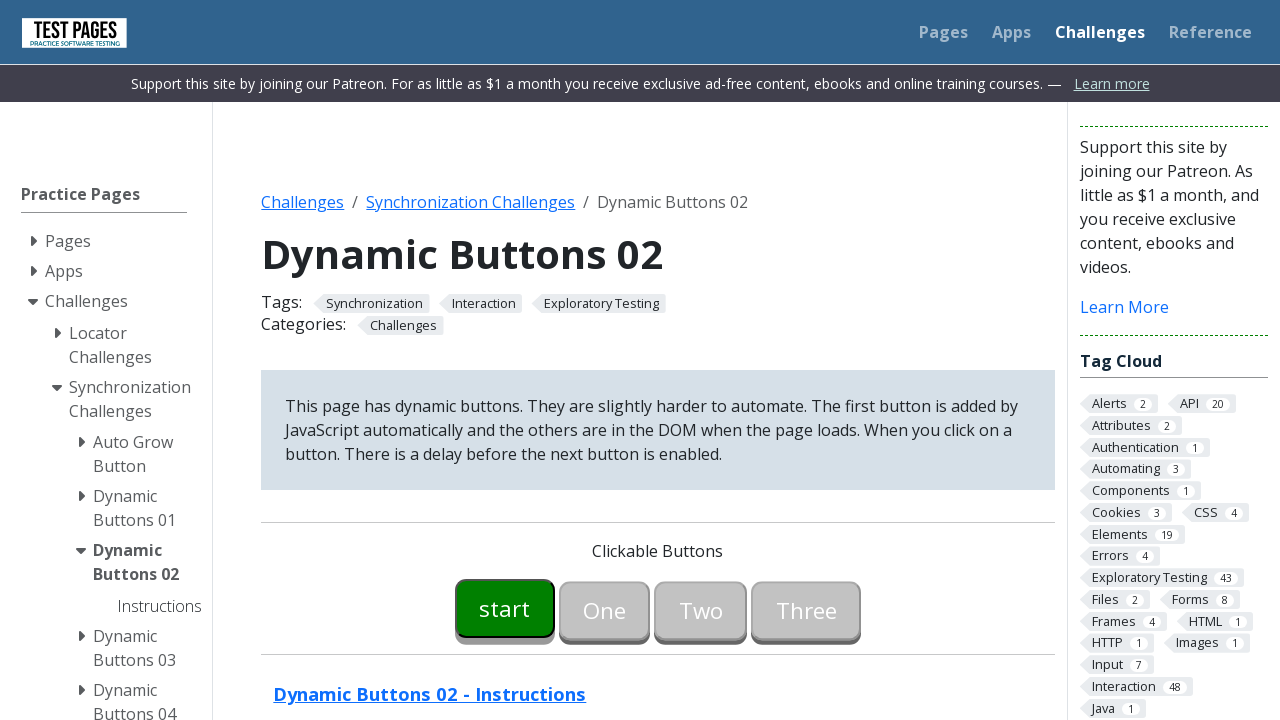